Tests mouse hover functionality by hovering over an avatar image and verifying that the additional user information (caption) becomes visible.

Starting URL: http://the-internet.herokuapp.com/hovers

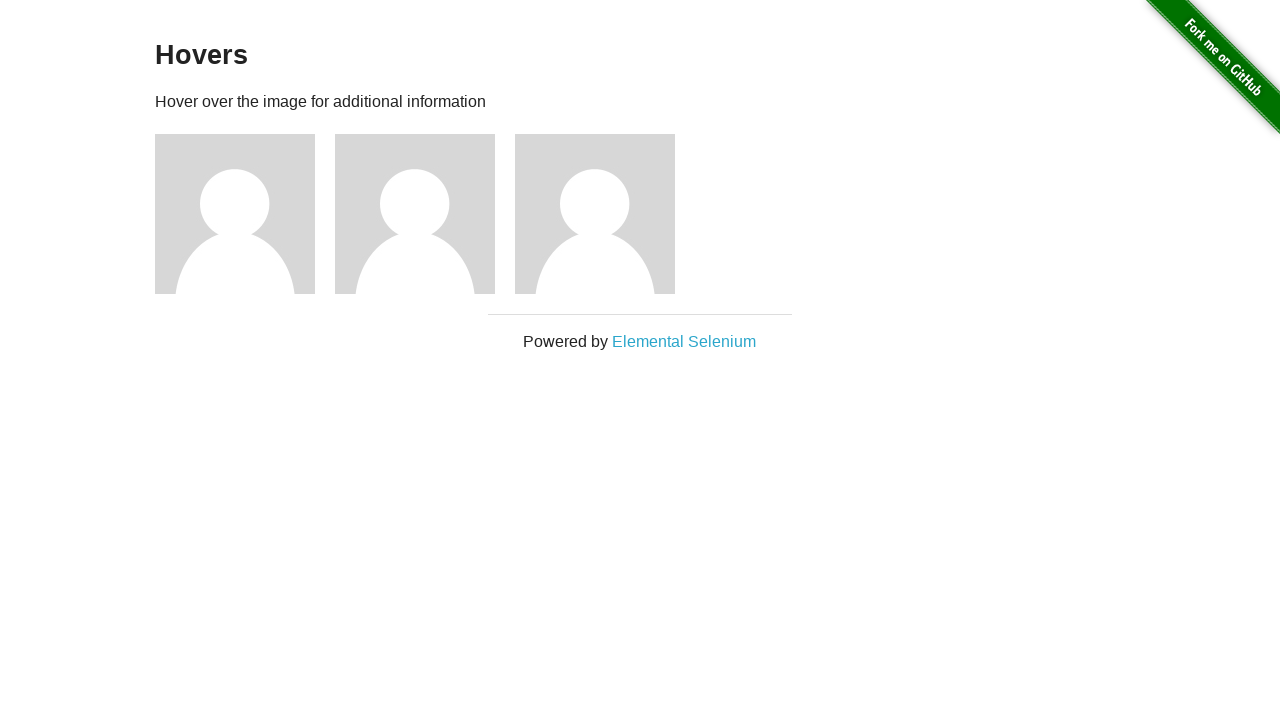

Located first avatar element
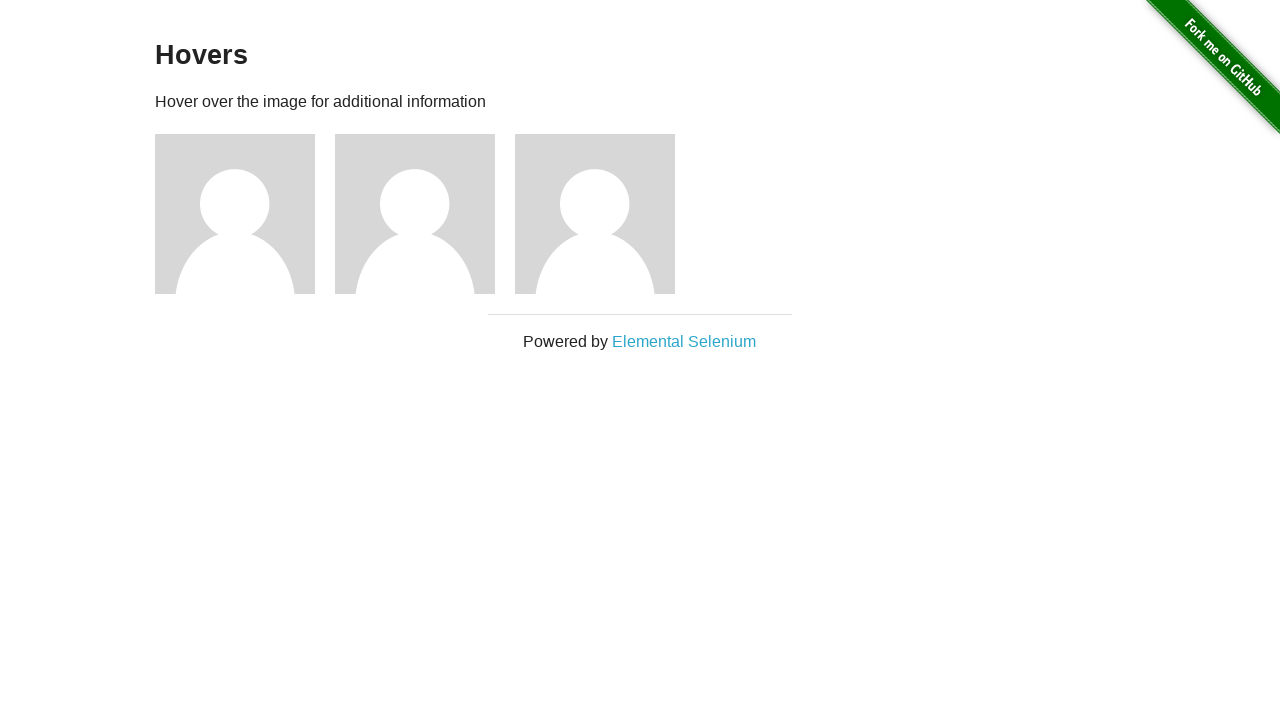

Hovered over avatar image at (245, 214) on .figure >> nth=0
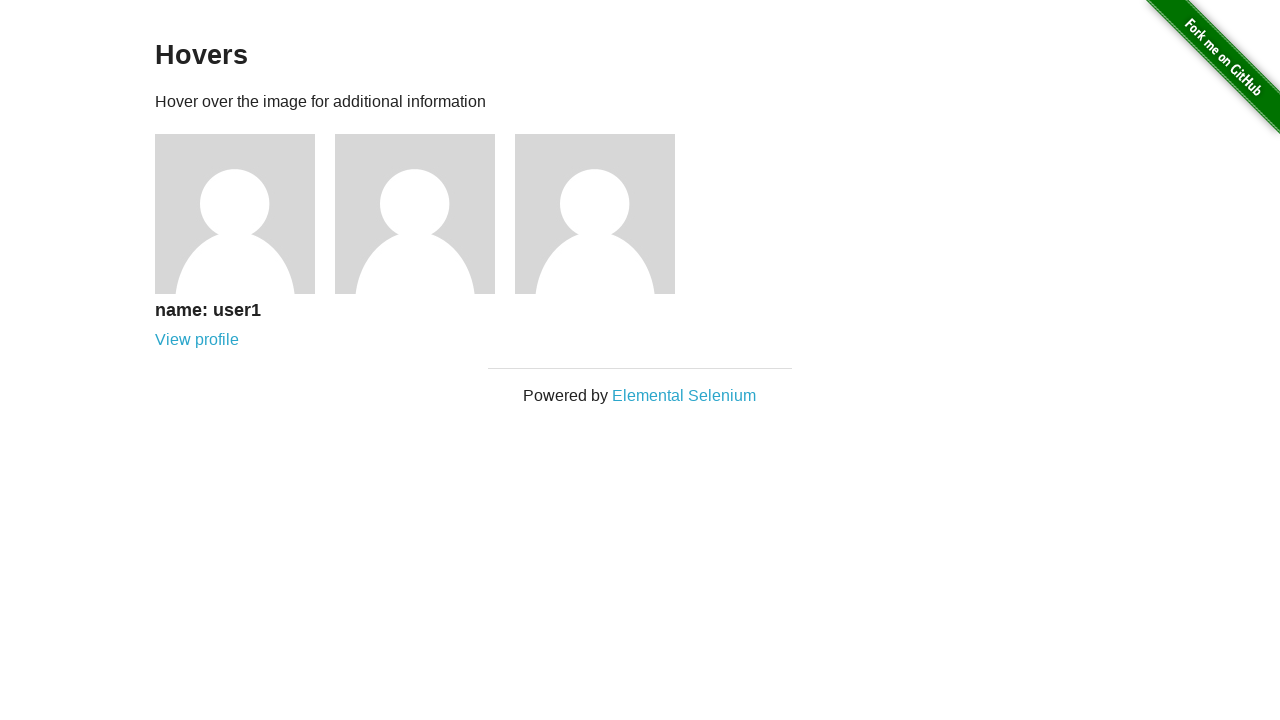

Located caption element
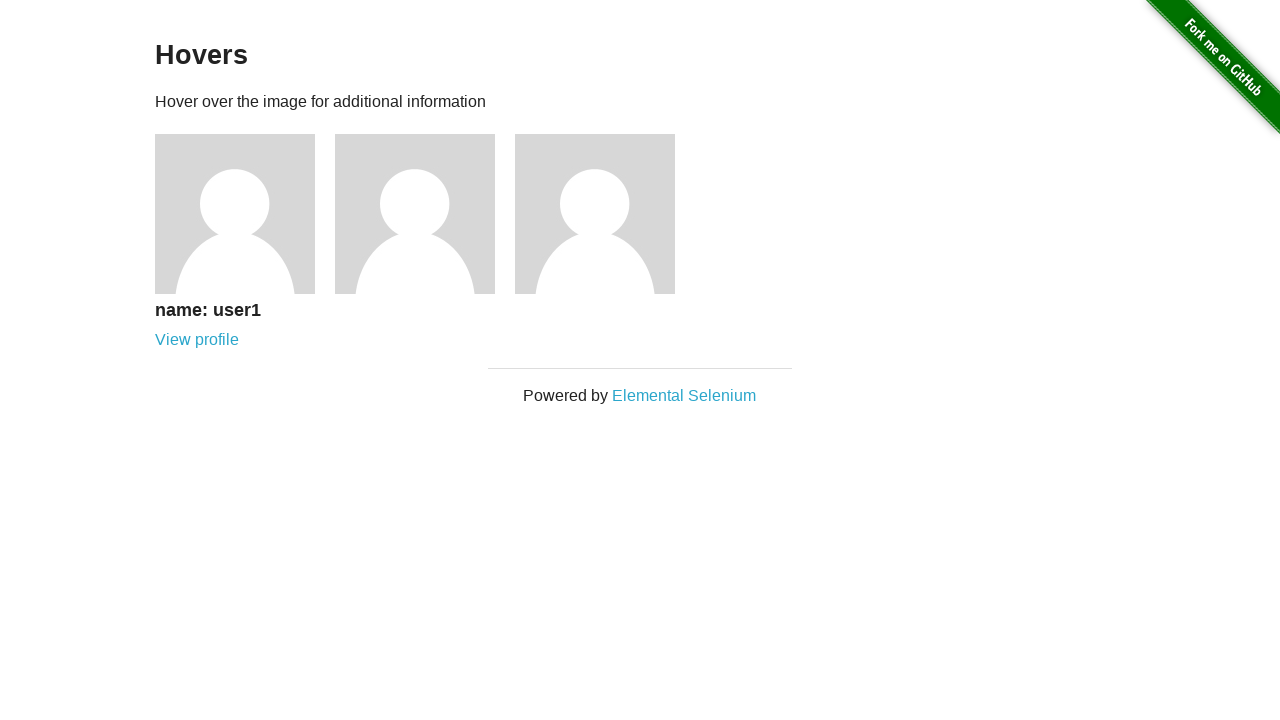

Verified that caption is visible after hover
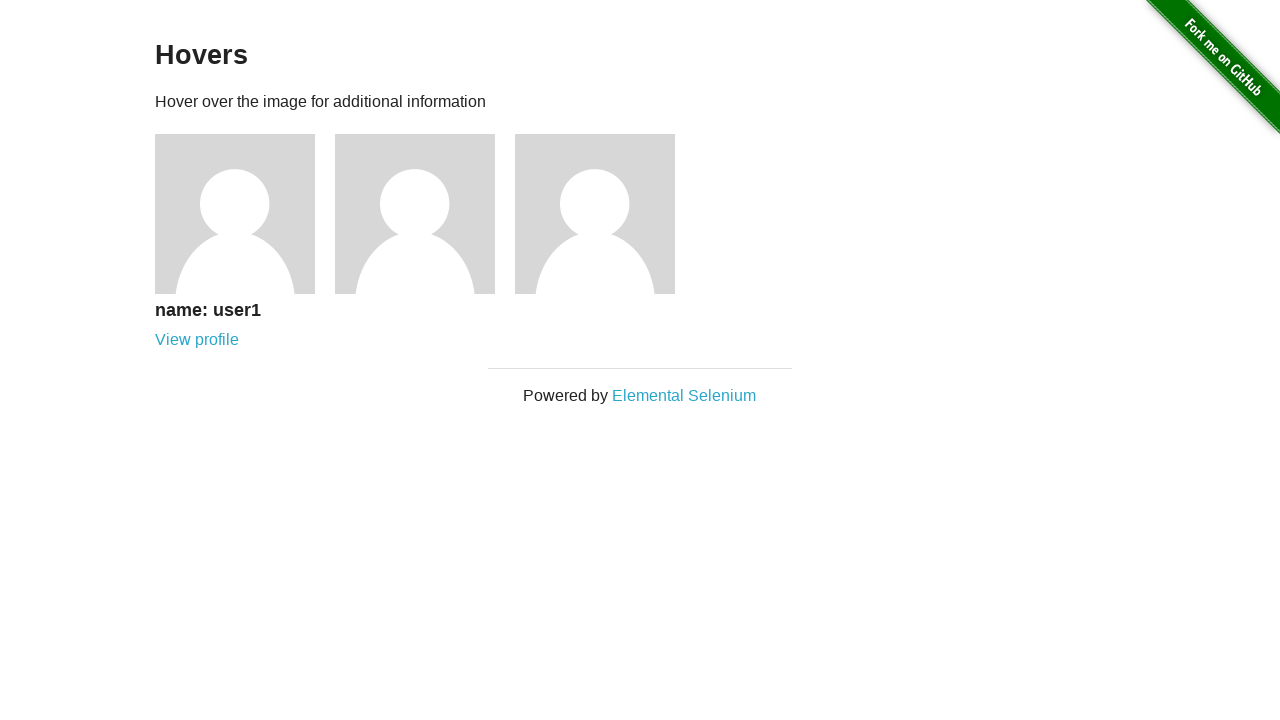

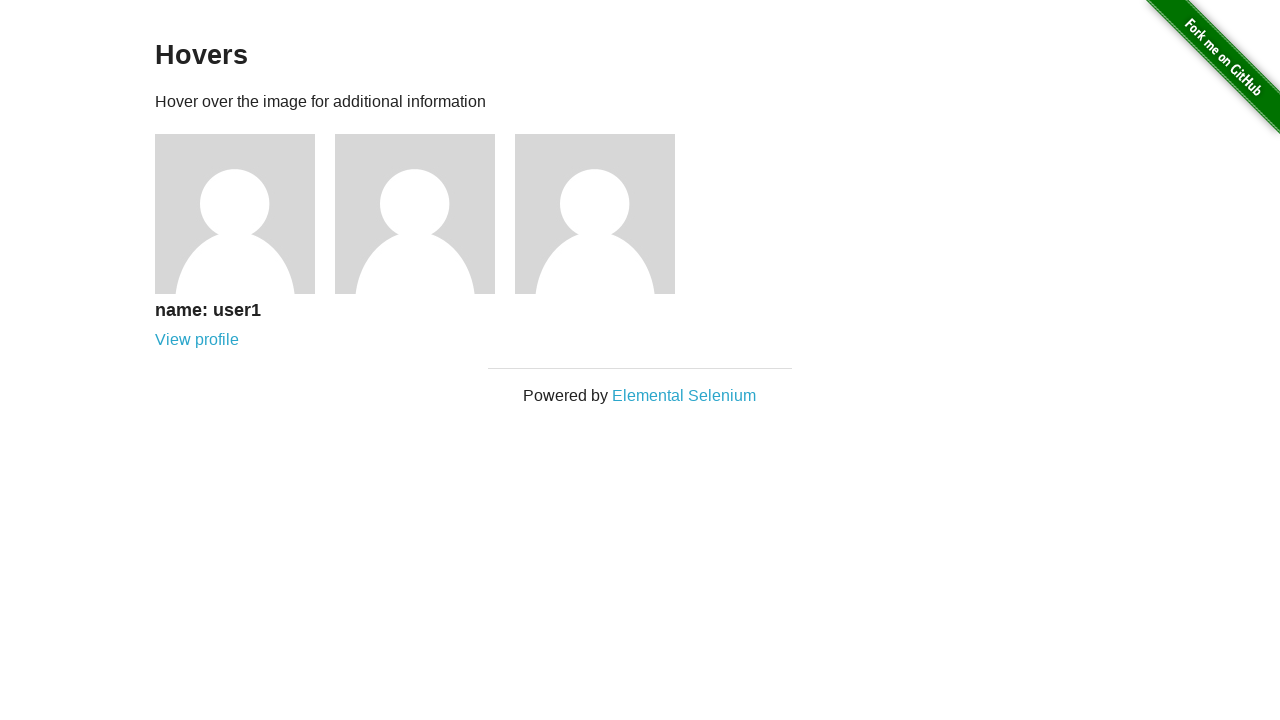